Tests hover functionality by hovering over each image figure and verifying the caption becomes visible.

Starting URL: https://the-internet.herokuapp.com/hovers

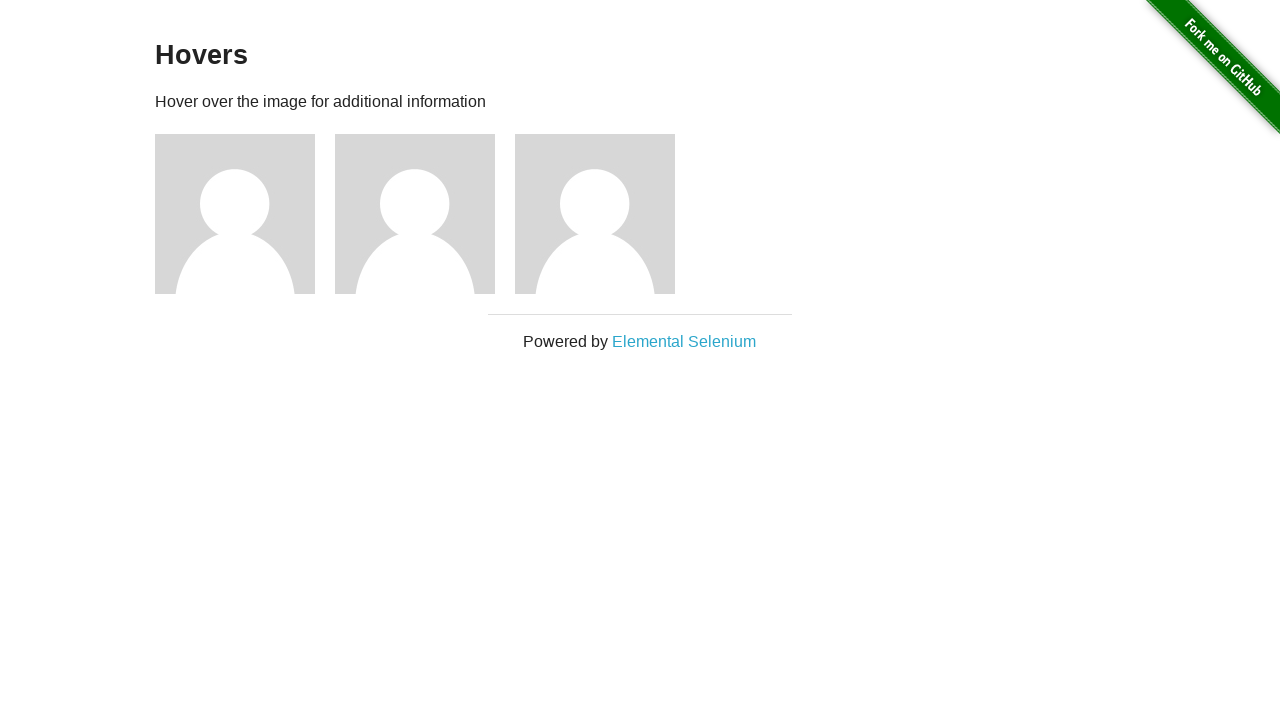

Located all image figure elements on the hovers page
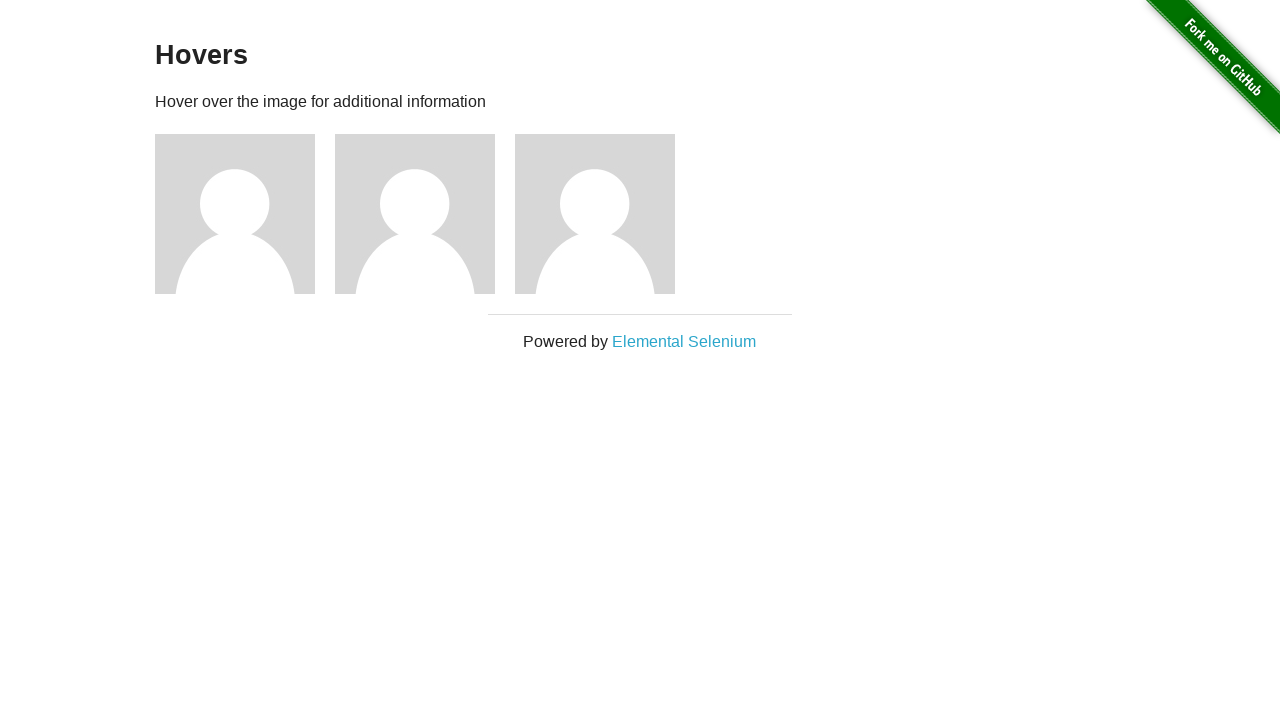

Hovered over first image figure at (245, 214) on div.figure >> nth=0
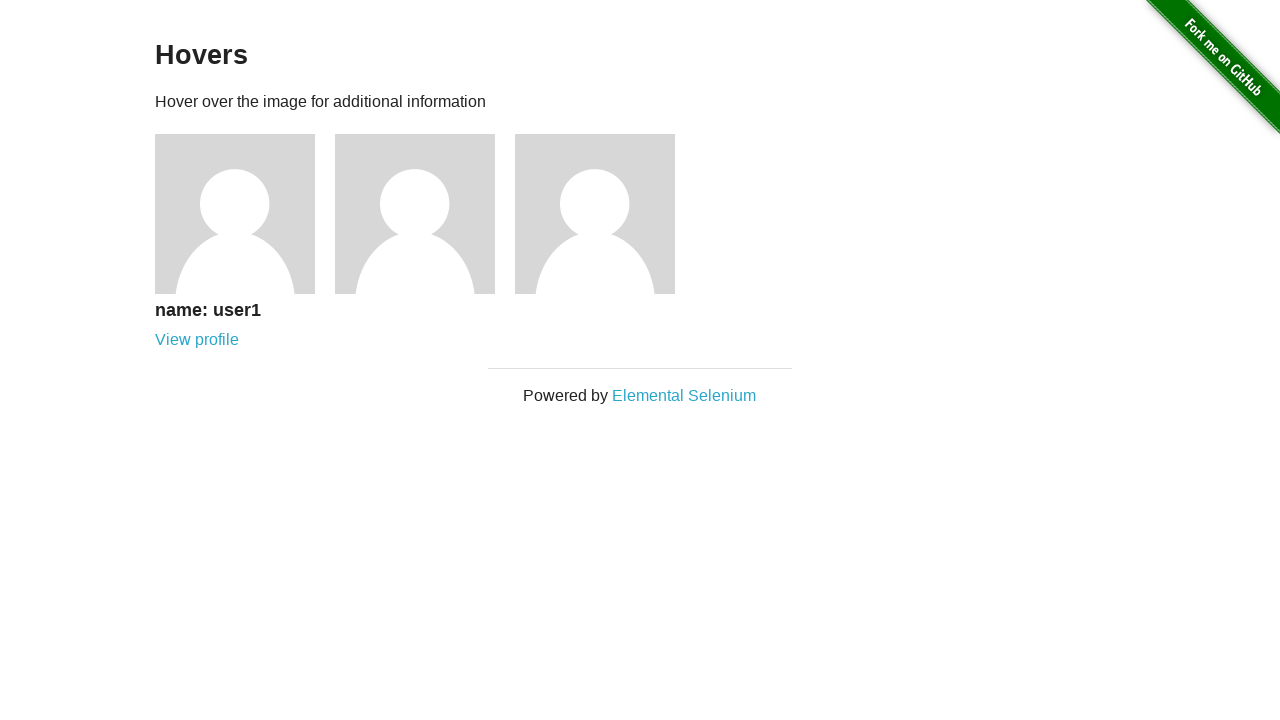

Verified first figure caption is visible
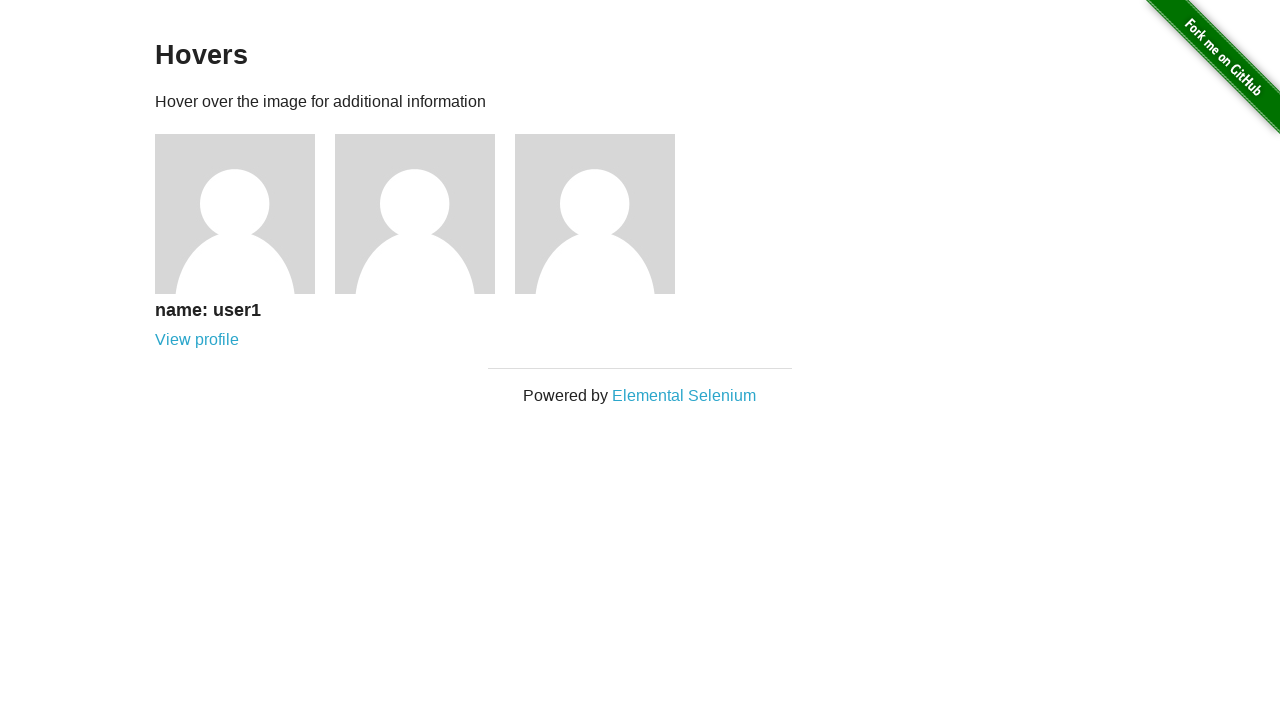

Hovered over second image figure at (425, 214) on div.figure >> nth=1
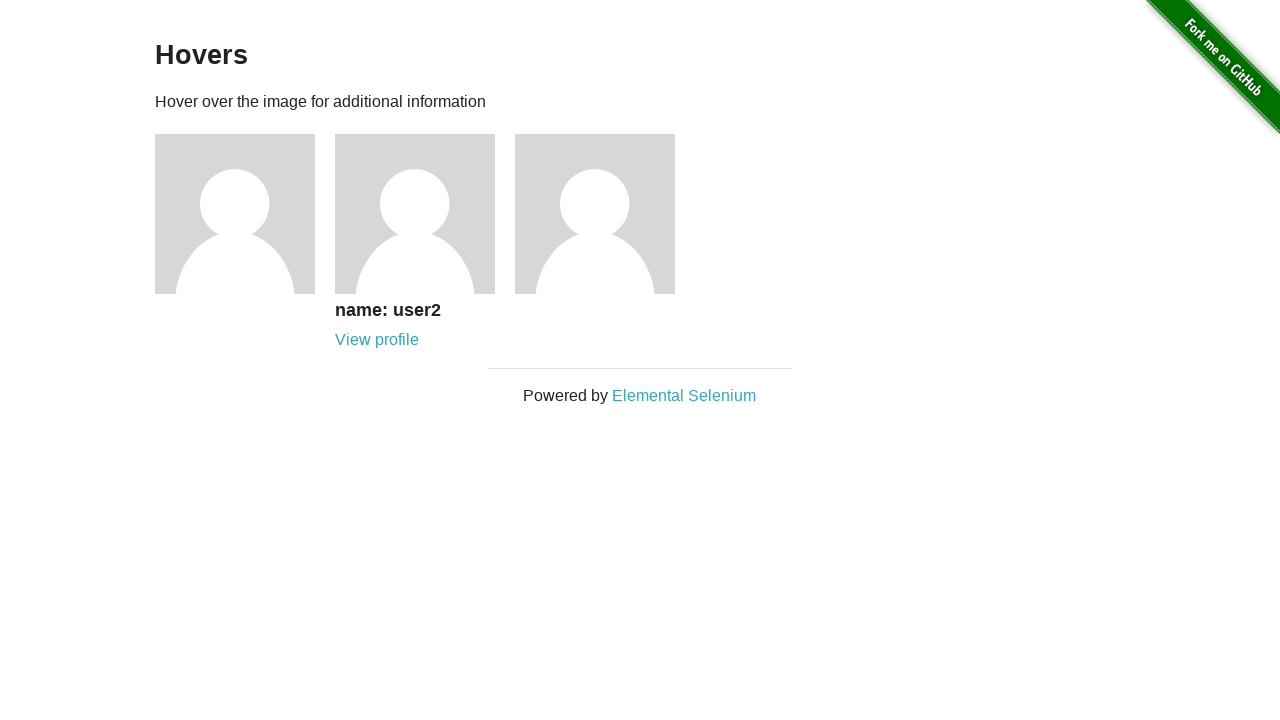

Verified second figure caption is visible
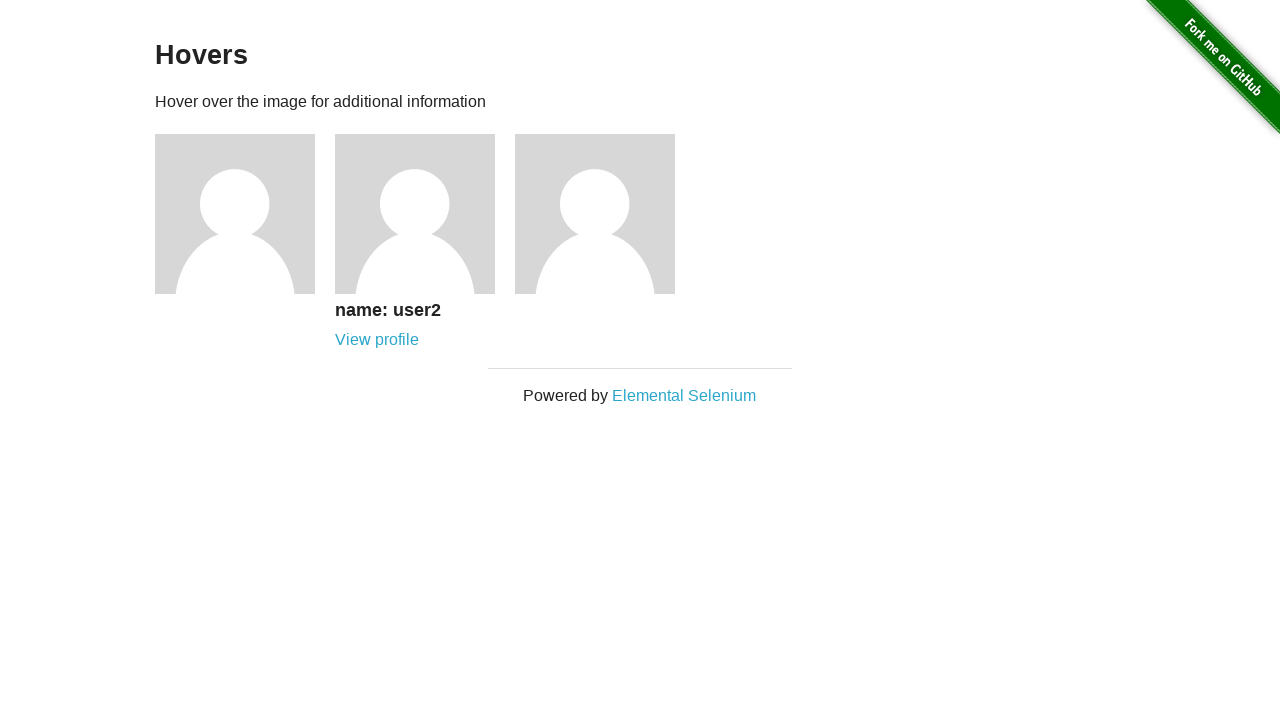

Hovered over third image figure at (605, 214) on div.figure >> nth=2
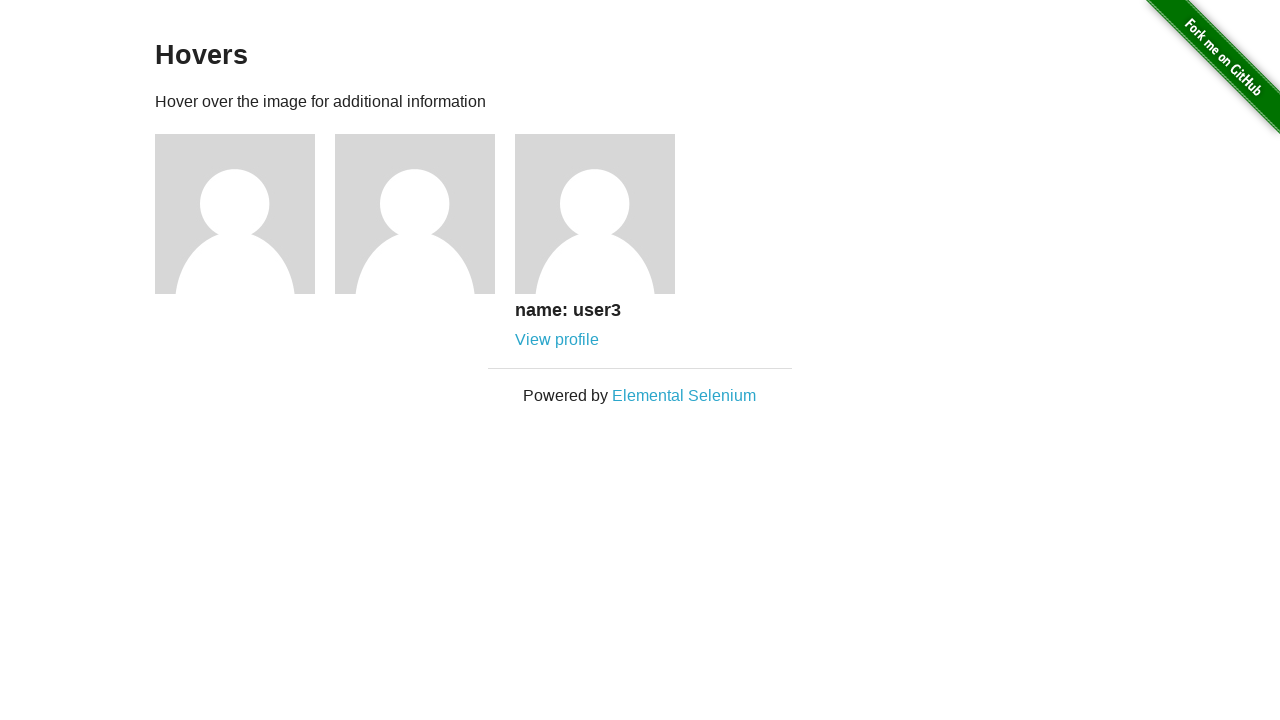

Verified third figure caption is visible
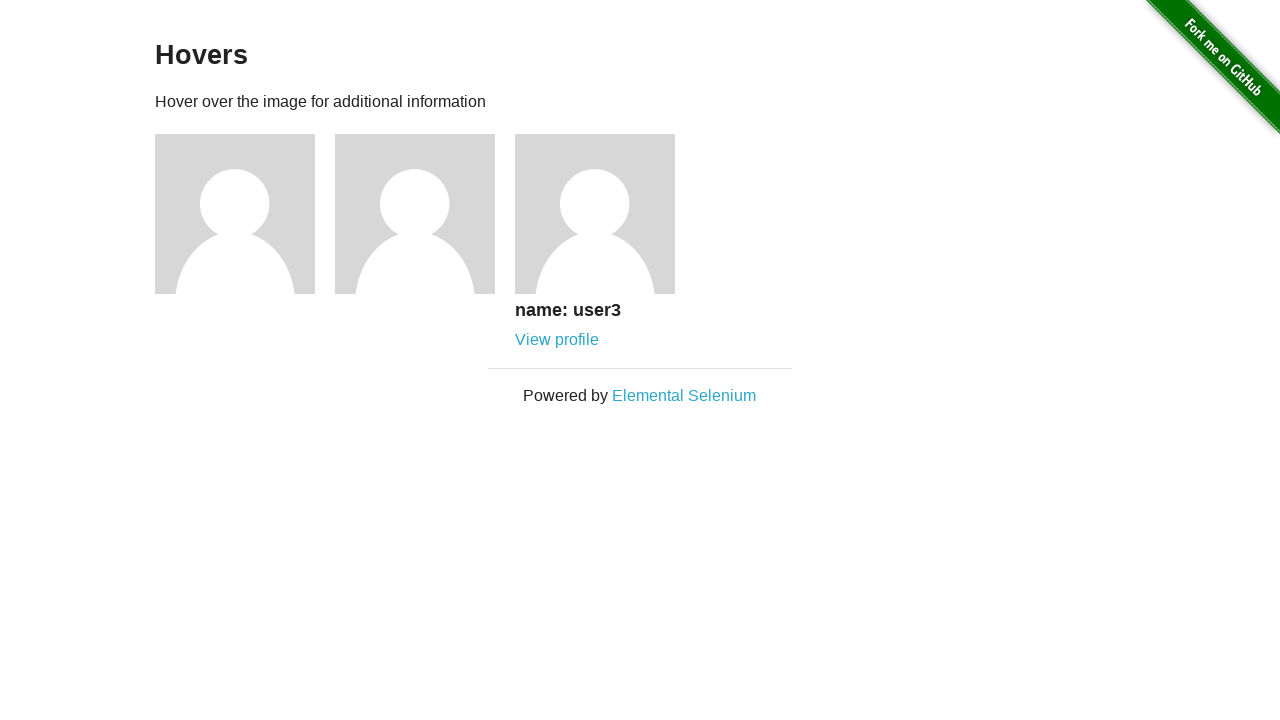

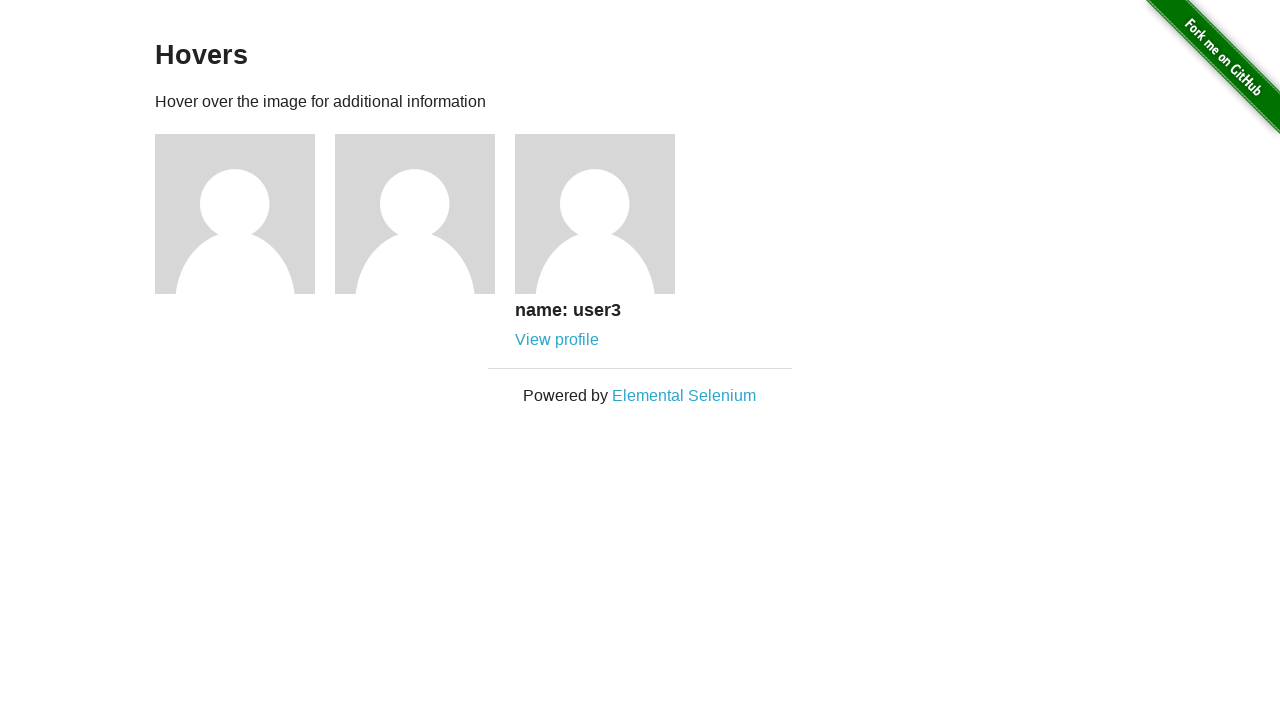